Tests that the home page displays exactly three slider images by navigating to shop and back to home

Starting URL: https://practice.automationtesting.in/

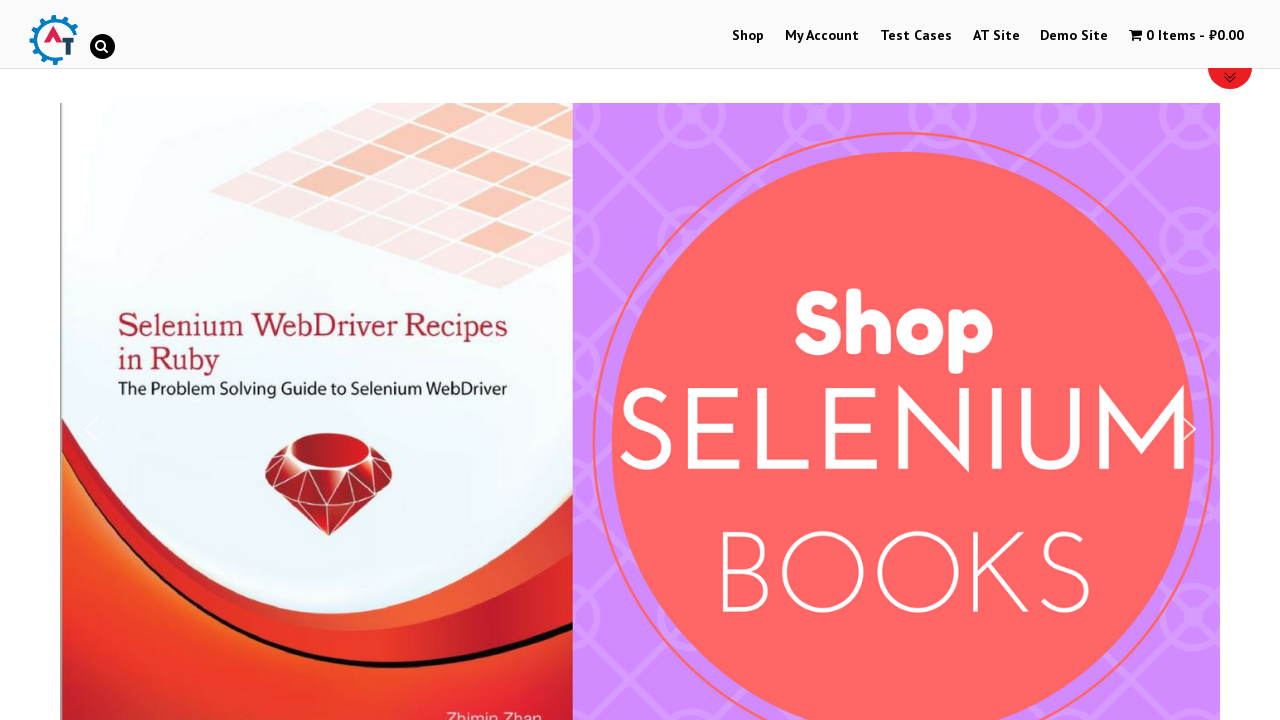

Clicked on Shop menu link at (748, 36) on a[href*='shop']
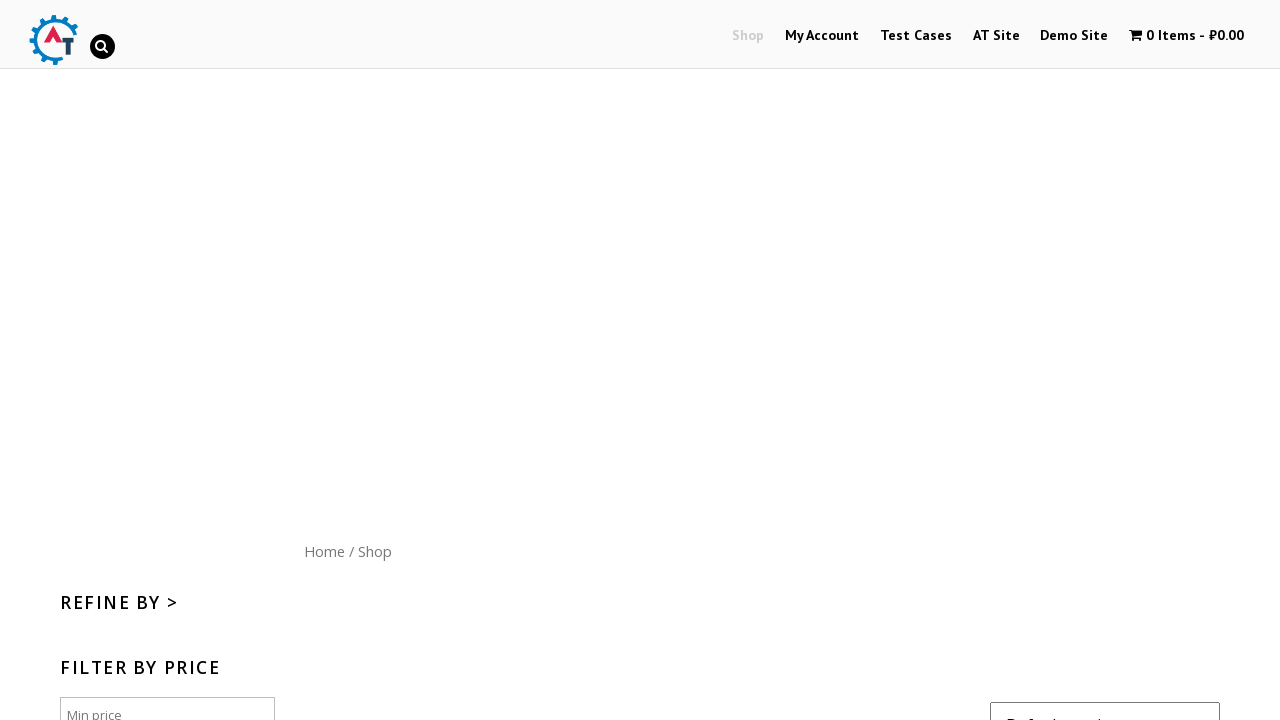

Shop page loaded (networkidle)
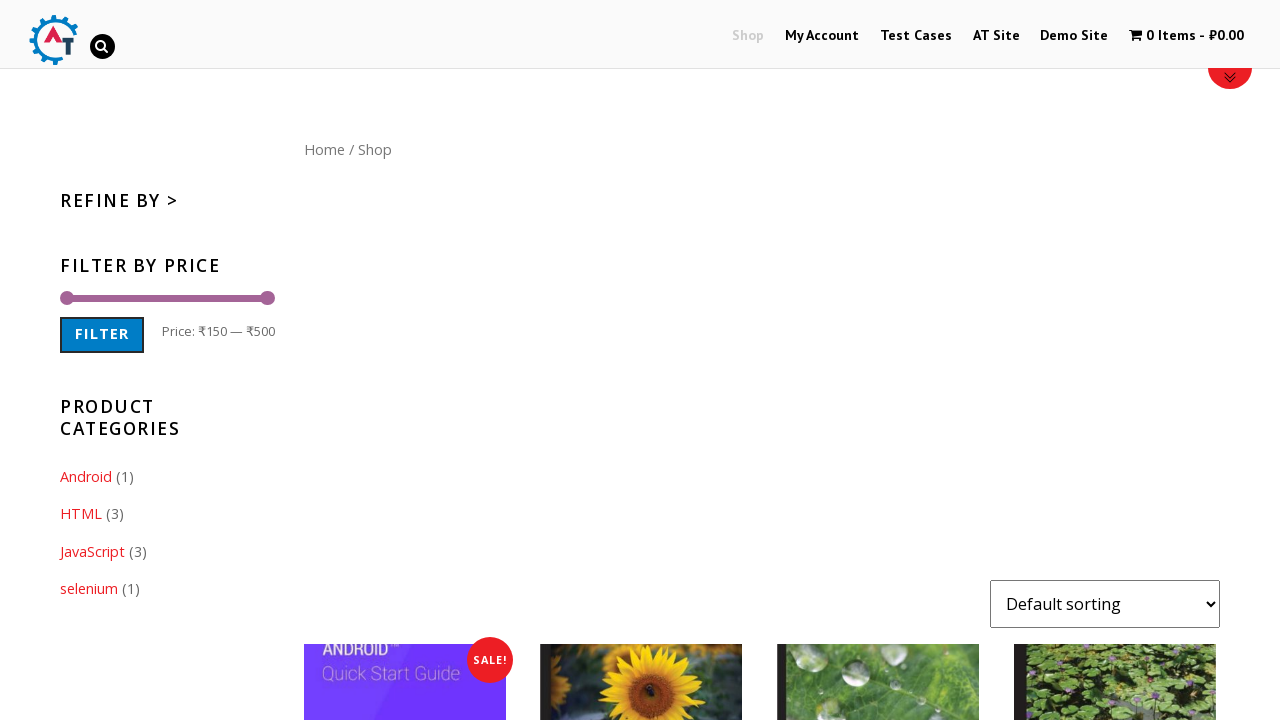

Clicked on Home link to navigate back at (324, 149) on a[href*='practice.automationtesting.in']:has-text('Home')
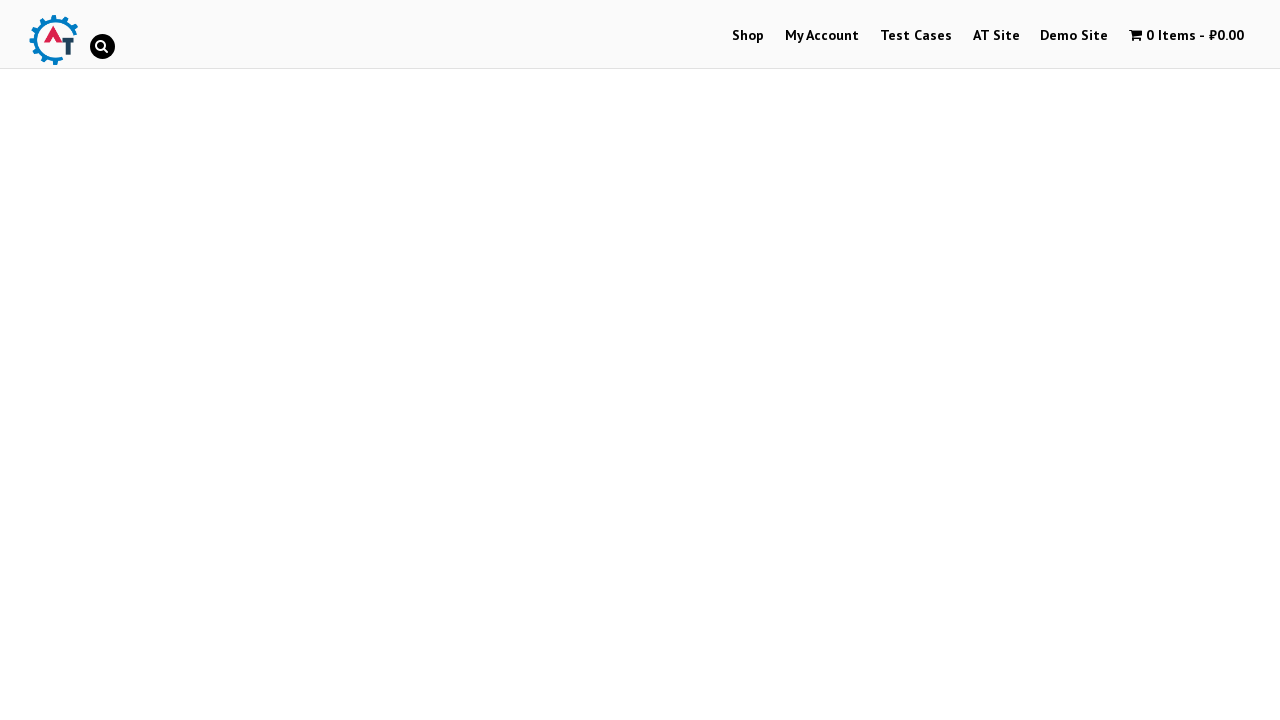

Home page loaded and slider element appeared
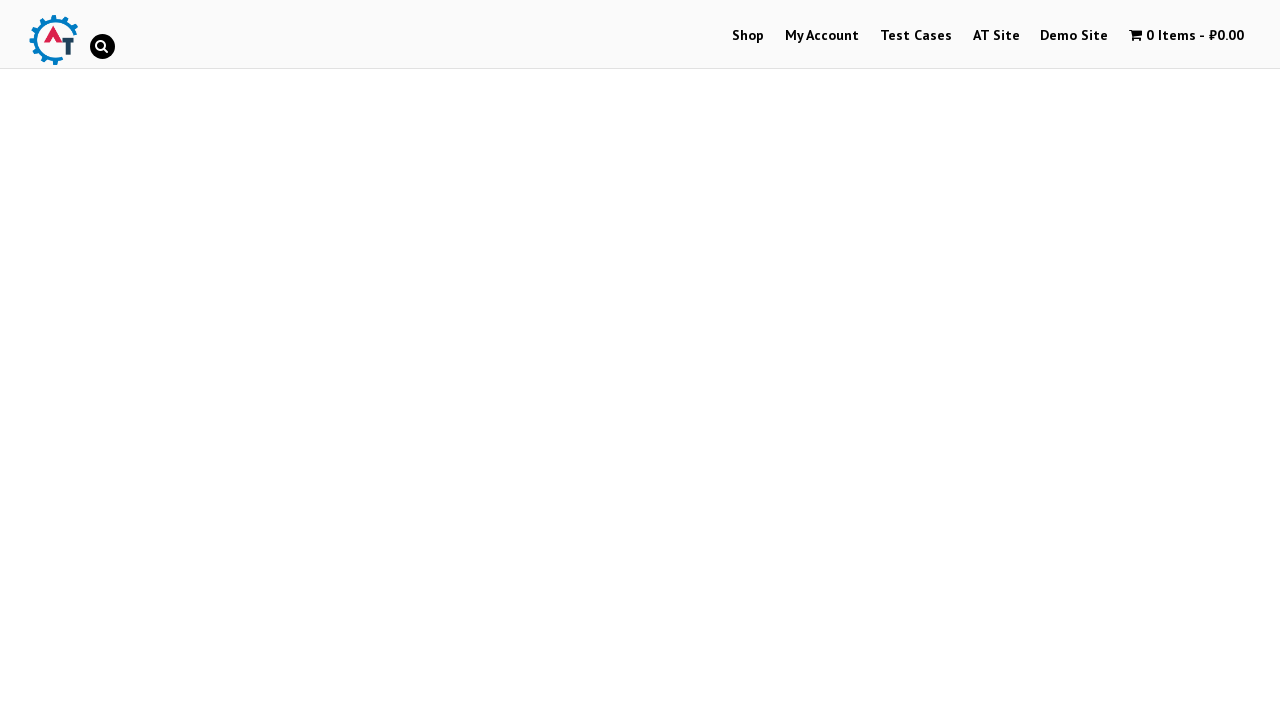

Located 3 slider images on home page
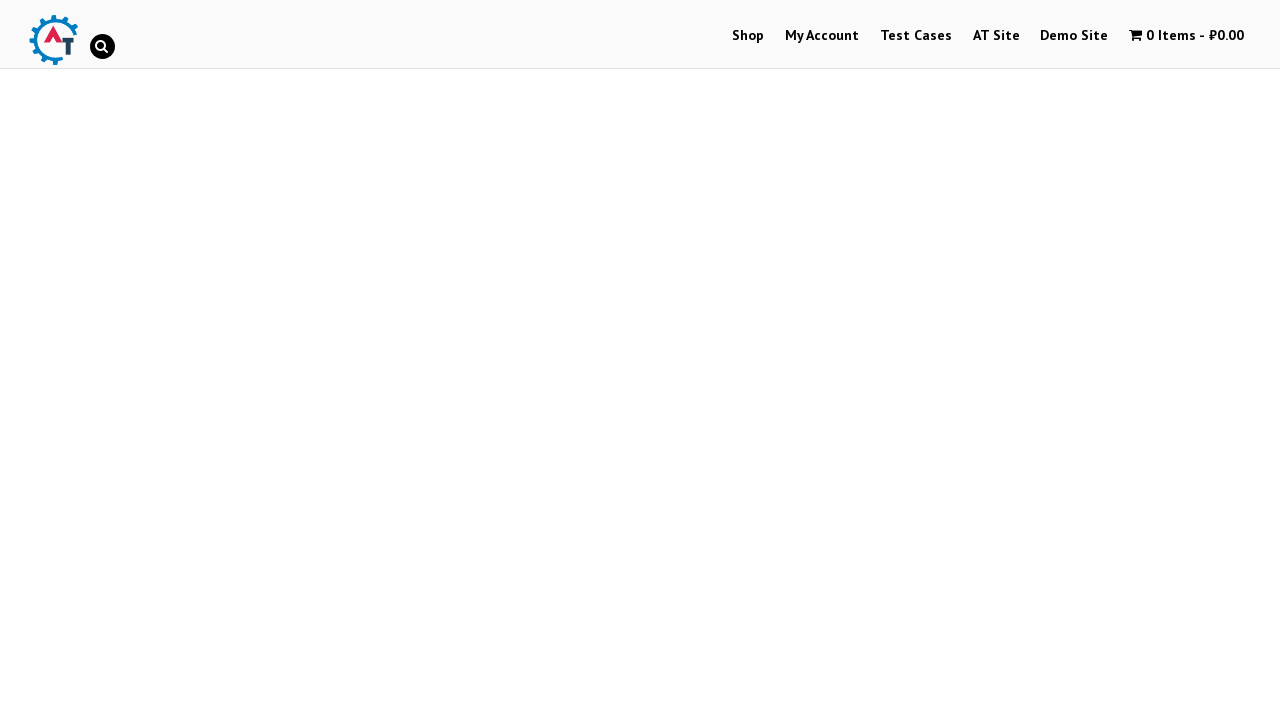

Assertion passed: exactly 3 slider images found on home page
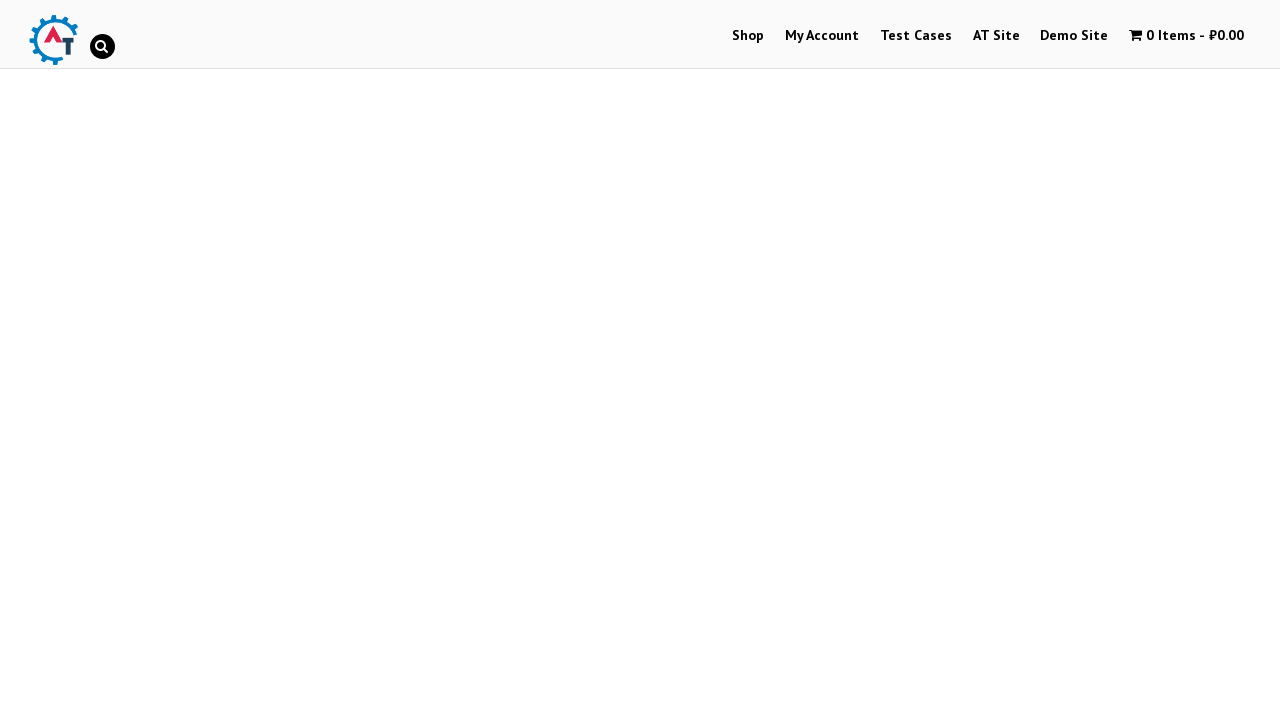

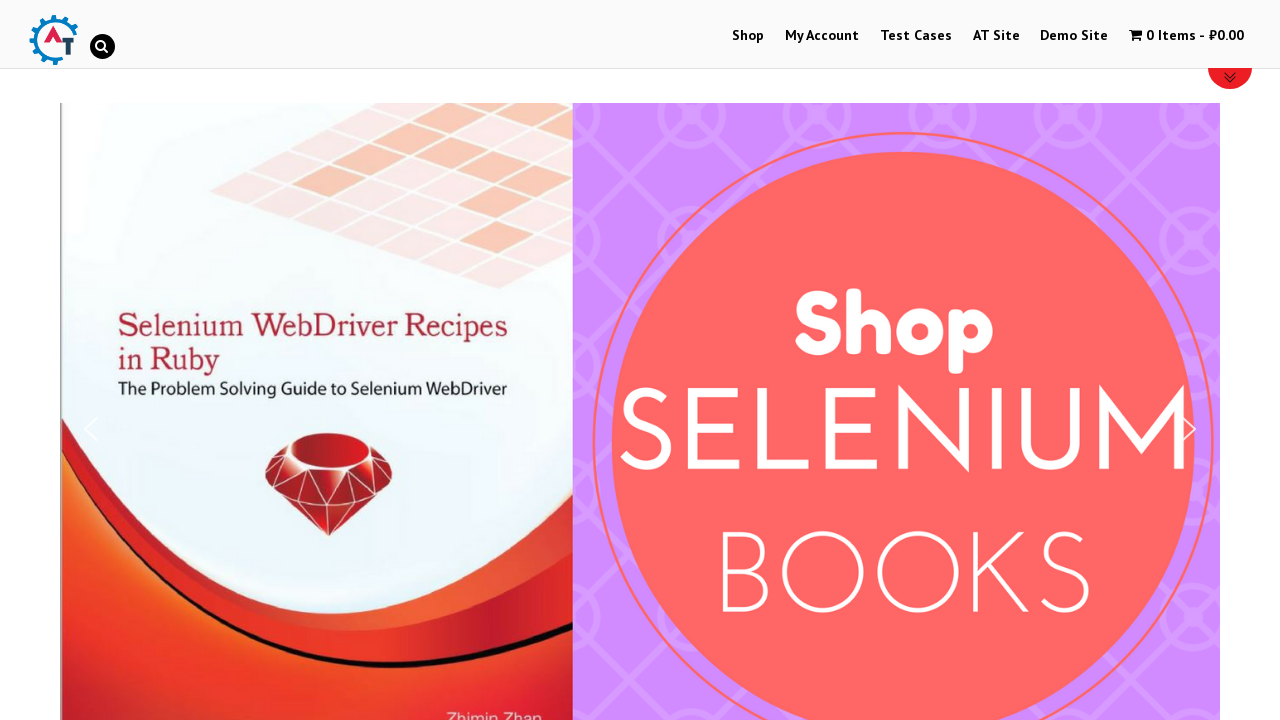